Navigates to ICICI Direct sector overview page, expands a sector table, and searches for a specific row containing "TCS" in the table data

Starting URL: https://www.icicidirect.com/equity/sector-overview

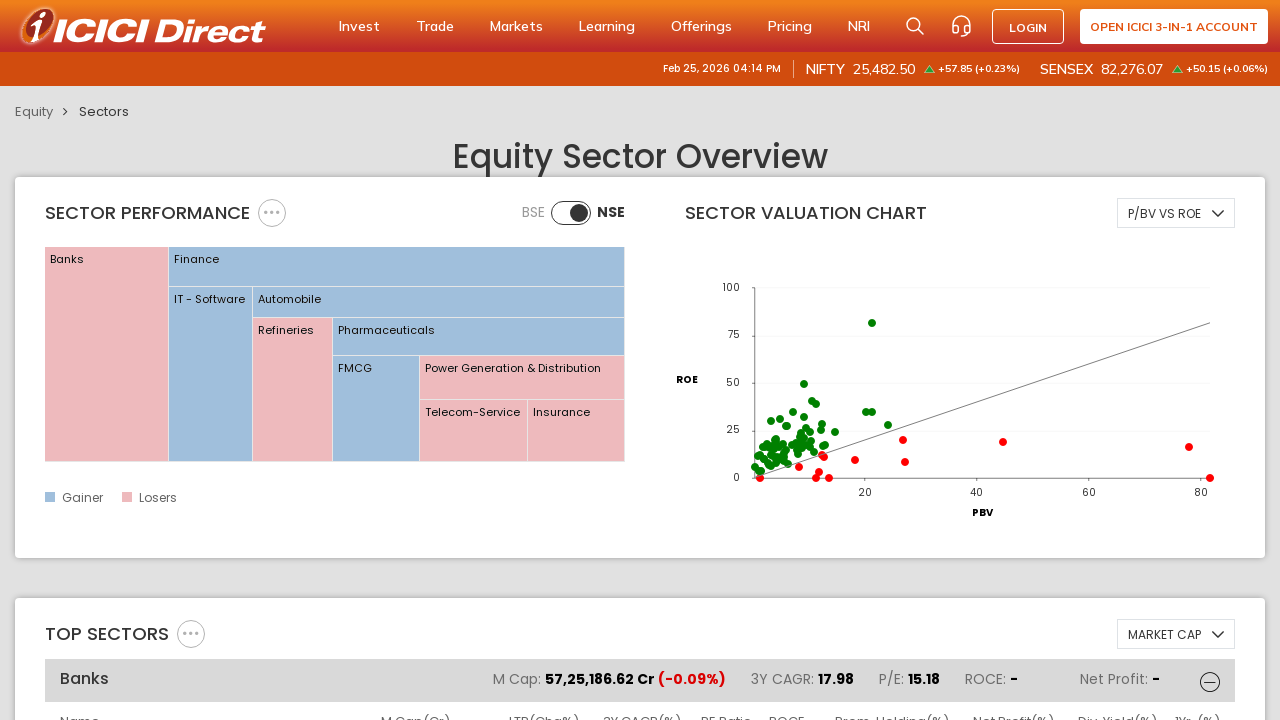

Clicked toggle icon to expand the second sector table at (1210, 360) on (//i[contains(@class,'topgle_icon')])[2]
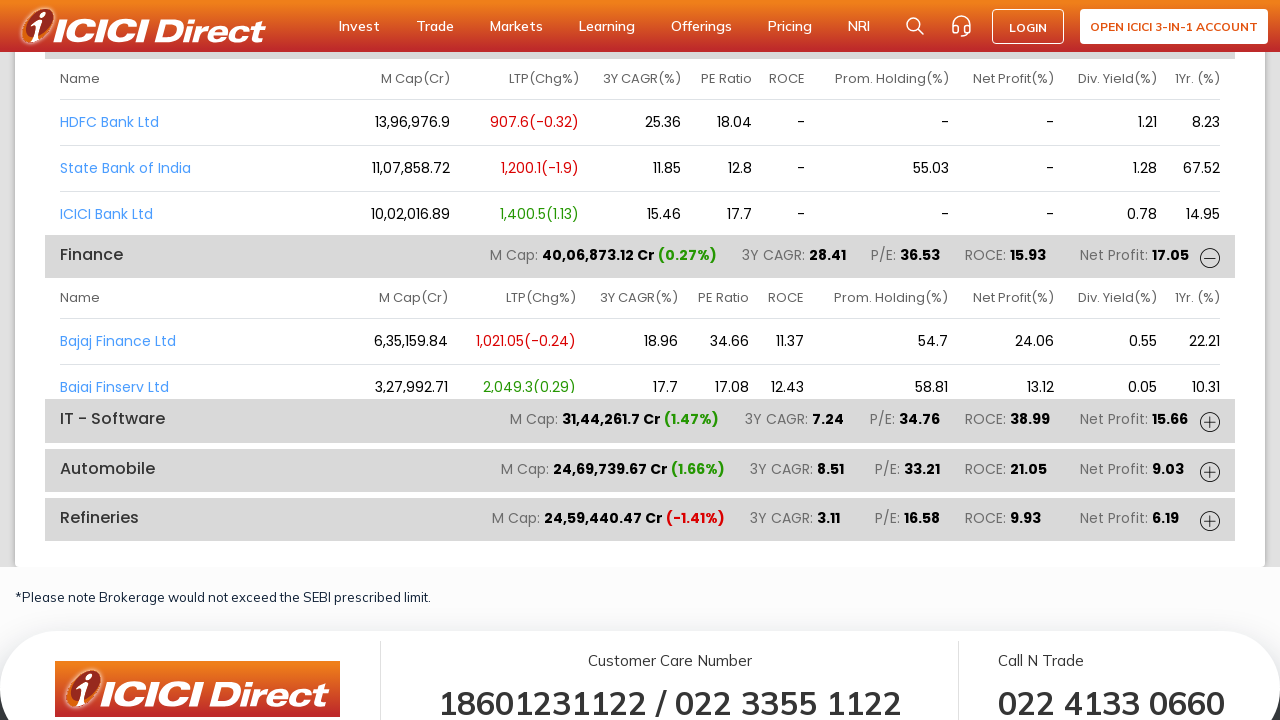

Waited for sector table to become visible
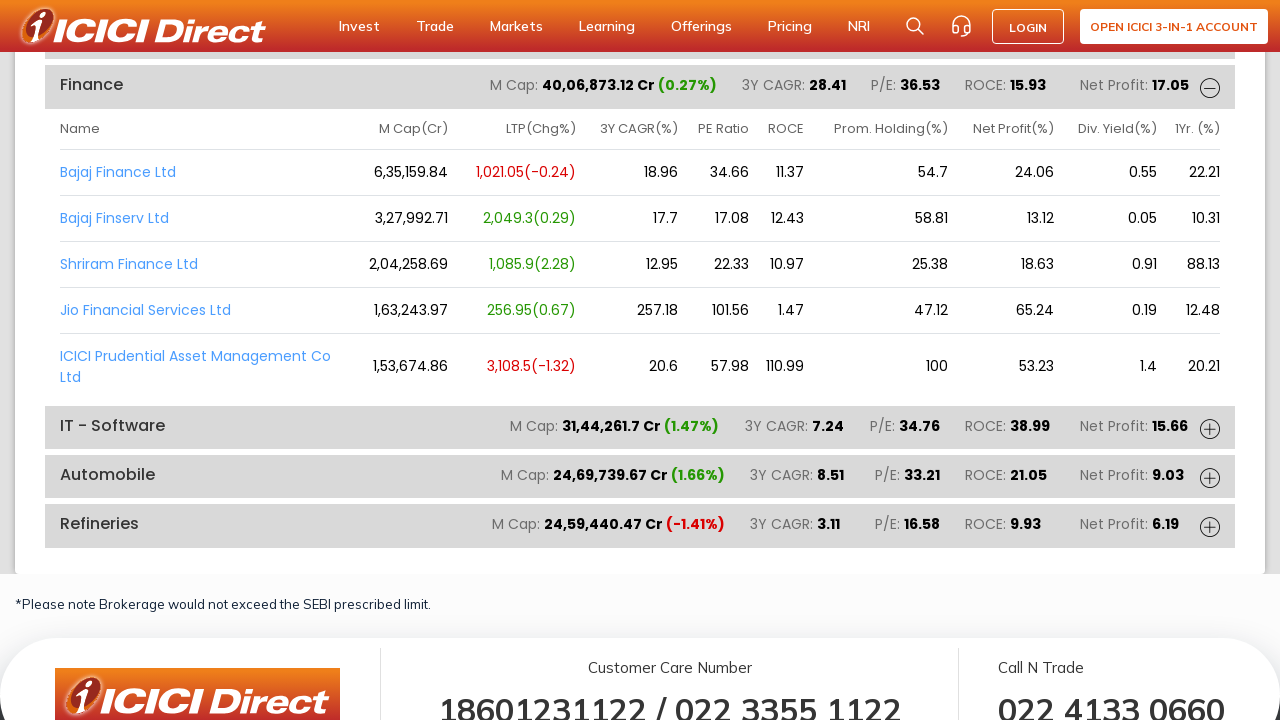

Retrieved all rows from the sector table
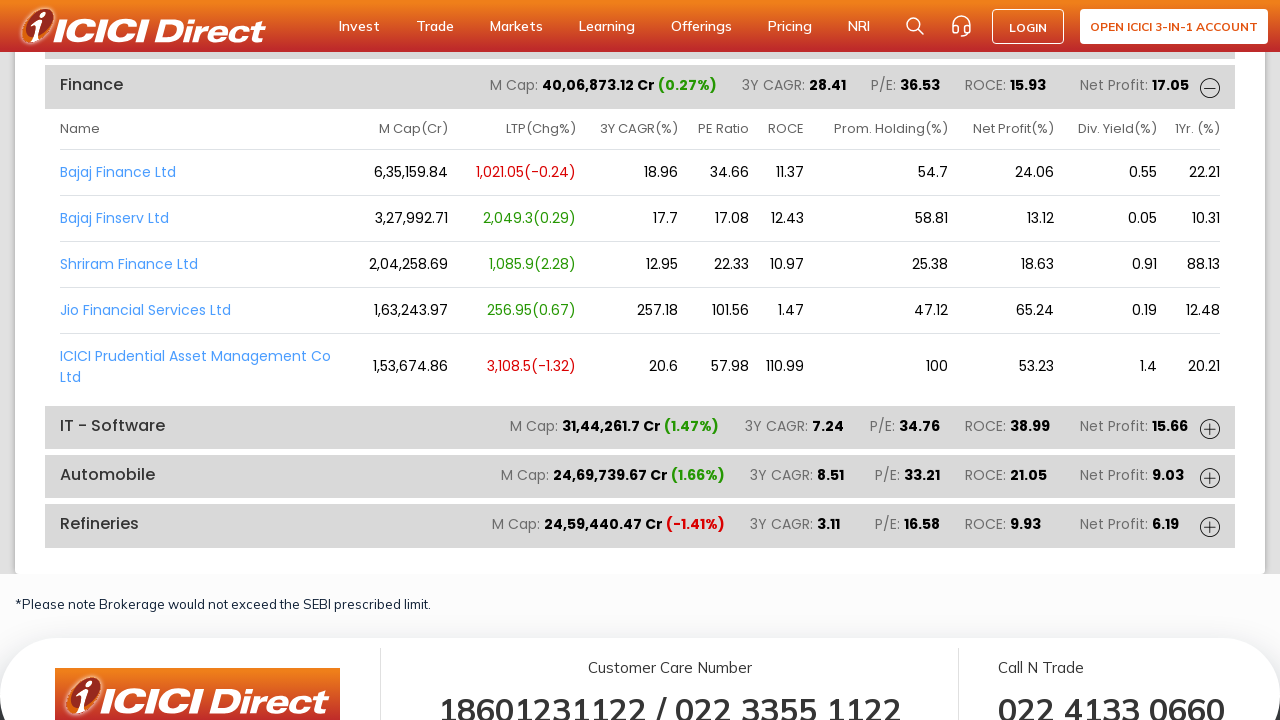

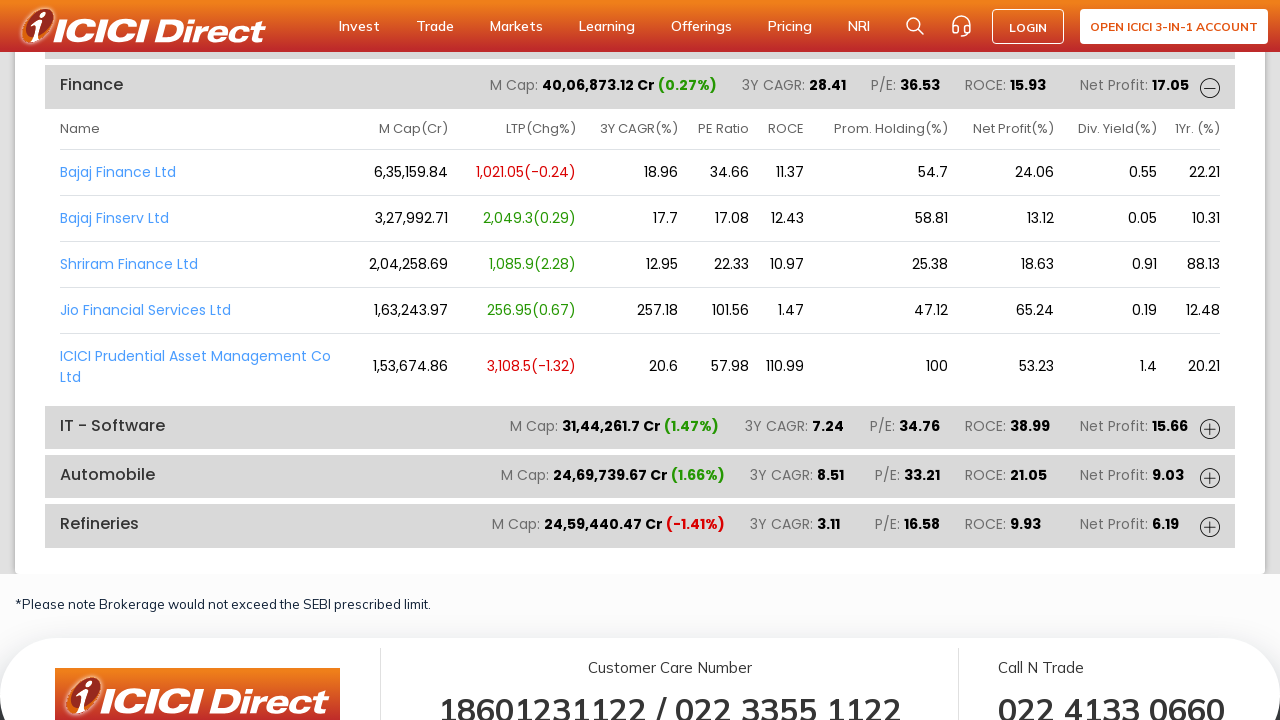